Tests JavaScript alert popup handling by triggering an alert, reading its text, and accepting it

Starting URL: http://www.tizag.com/javascriptT/javascriptalert.php

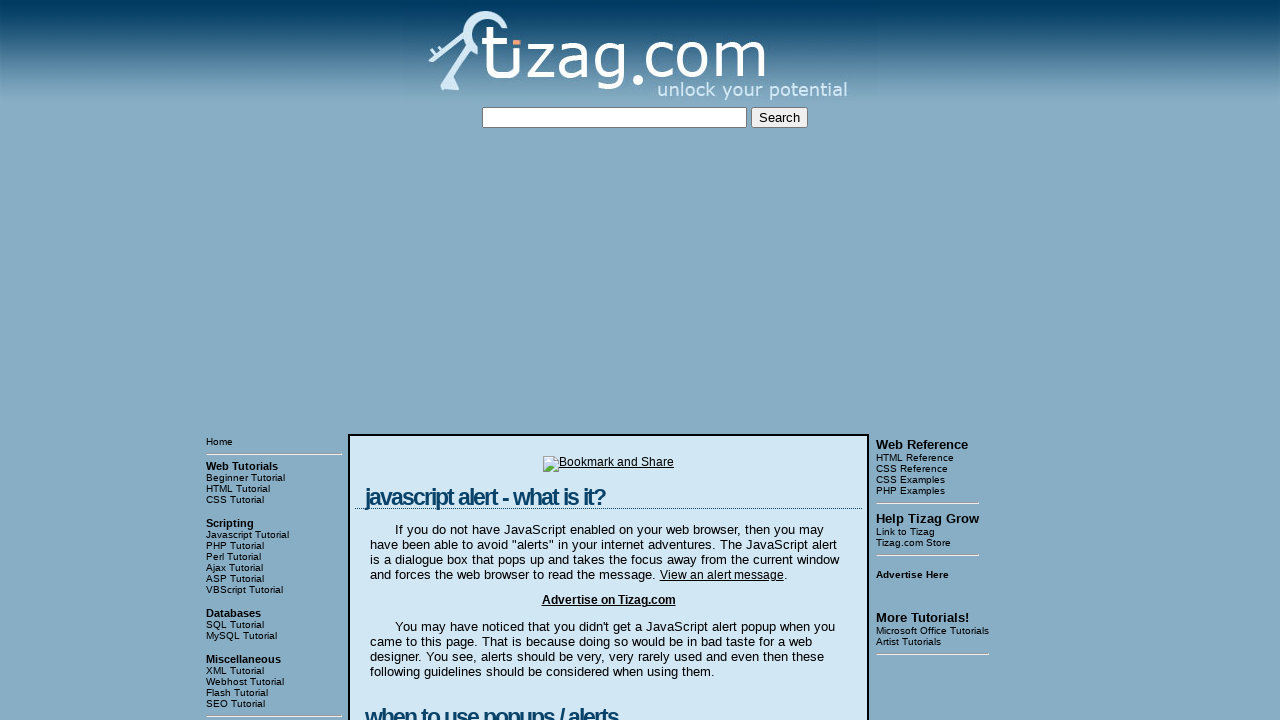

Clicked button to trigger JavaScript alert popup at (428, 361) on xpath=//html/body/table[3]/tbody/tr[1]/td[2]/table/tbody/tr/td/div[4]/form/input
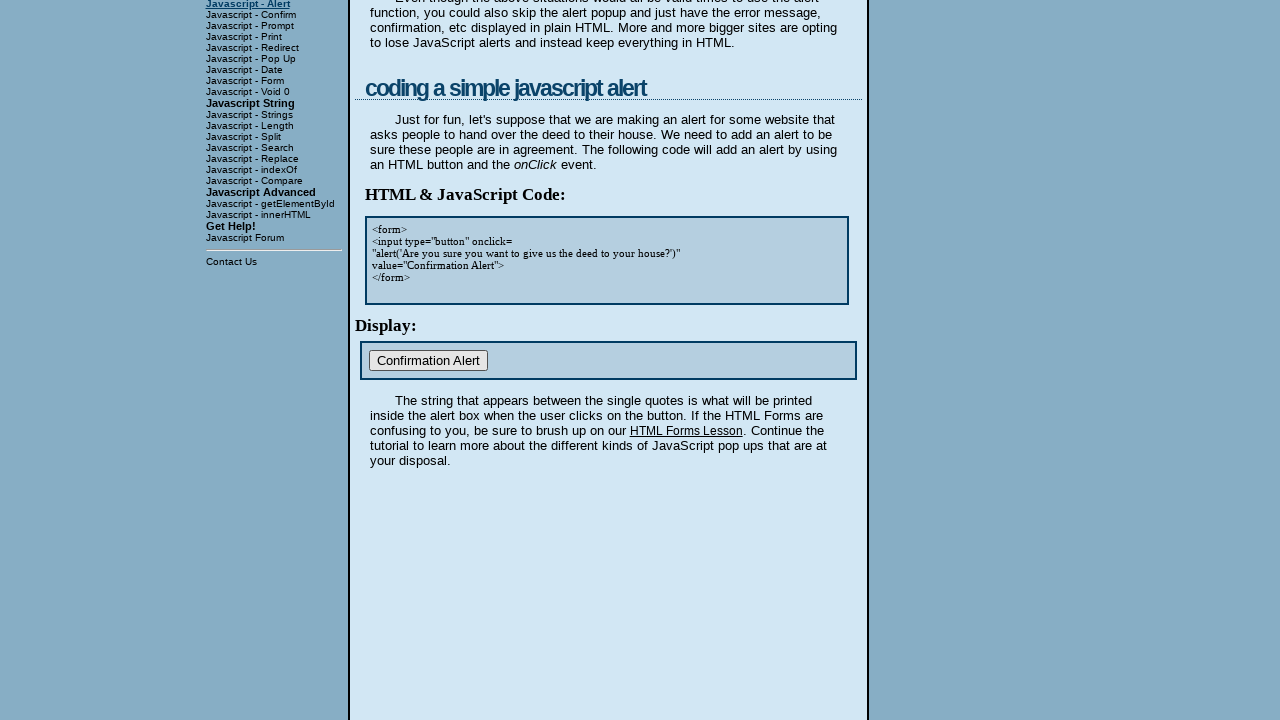

Registered dialog handler to accept alerts
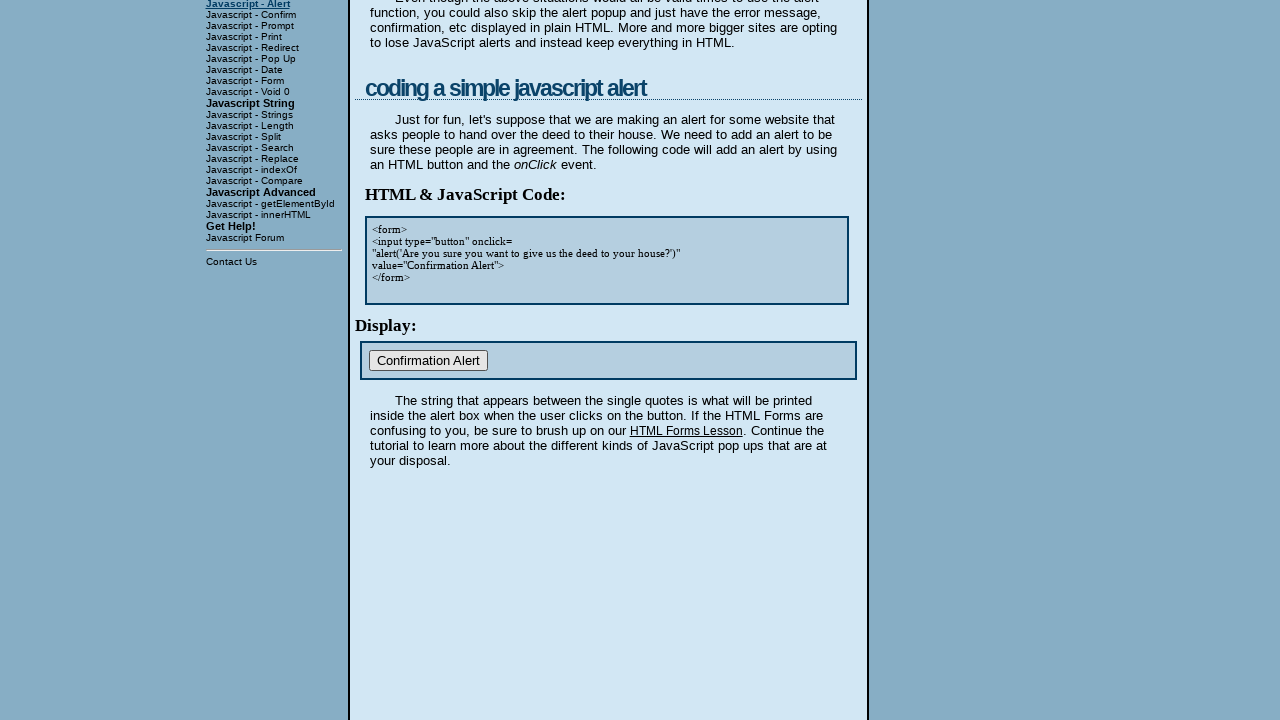

Clicked button to trigger and accept JavaScript alert at (428, 361) on xpath=//html/body/table[3]/tbody/tr[1]/td[2]/table/tbody/tr/td/div[4]/form/input
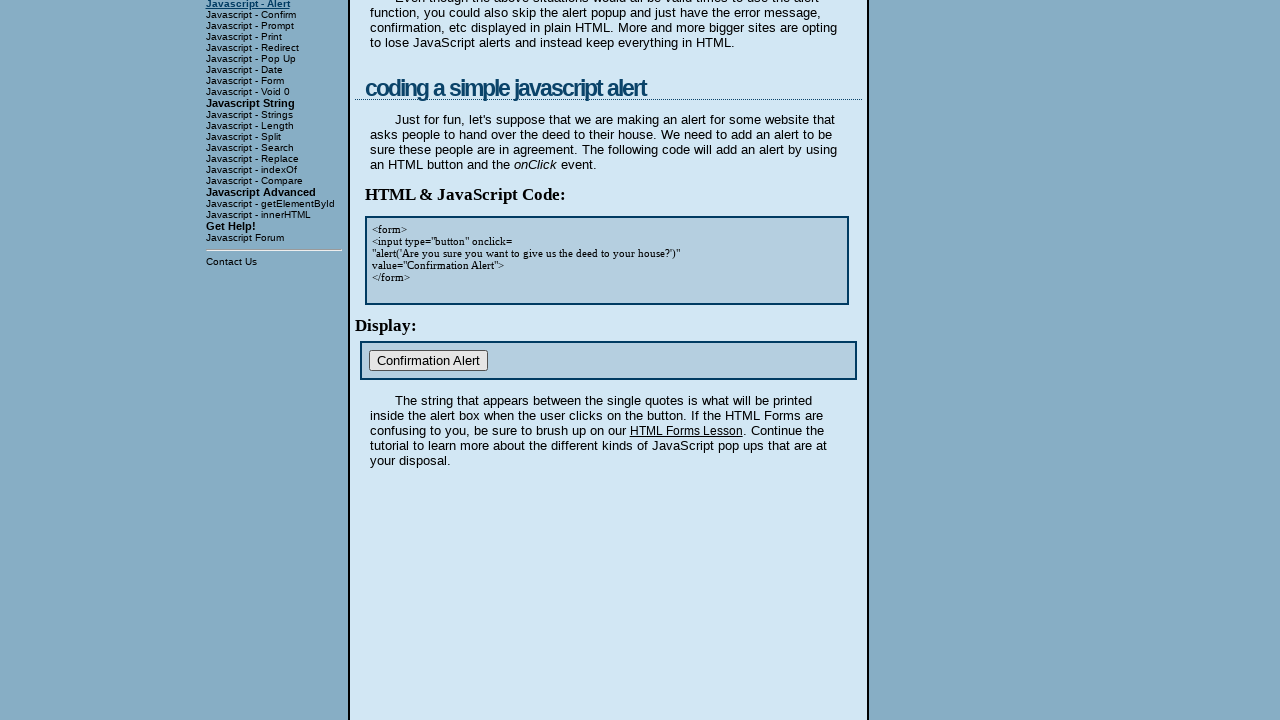

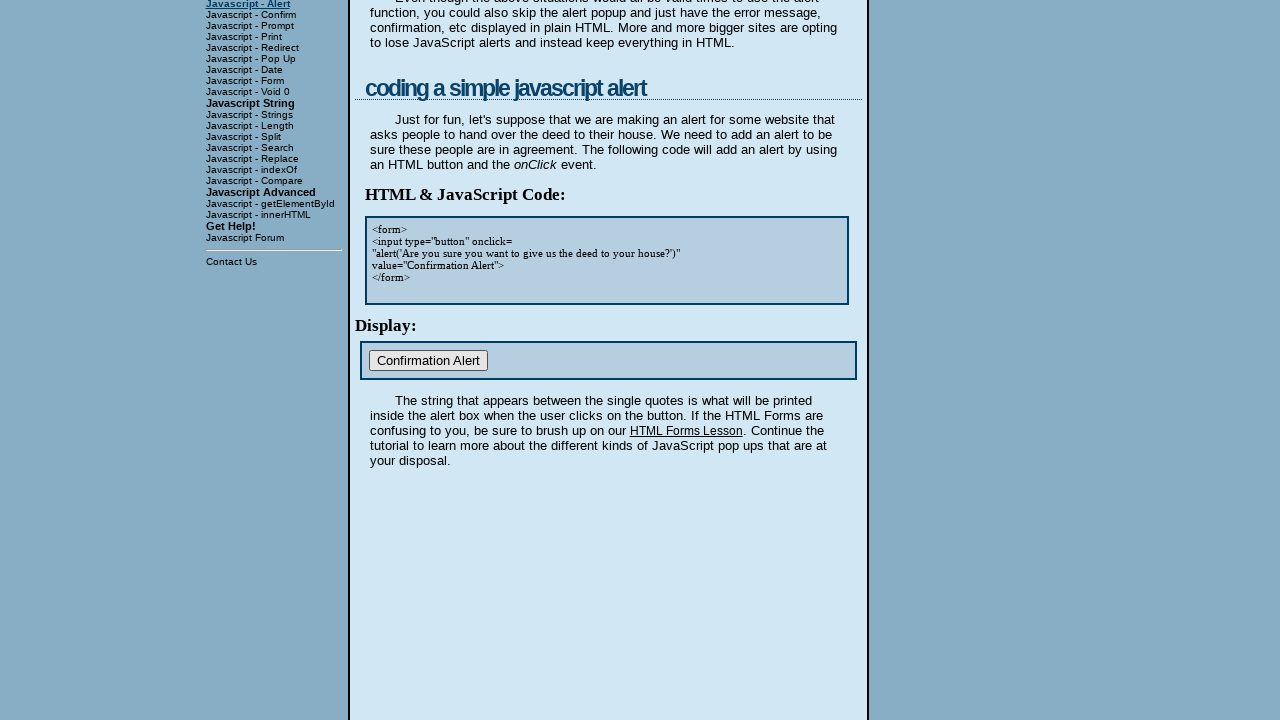